Tests different button click types on DemoQA - performs double-click, regular click, and right-click actions on respective buttons and verifies the response messages appear.

Starting URL: https://demoqa.com/elements

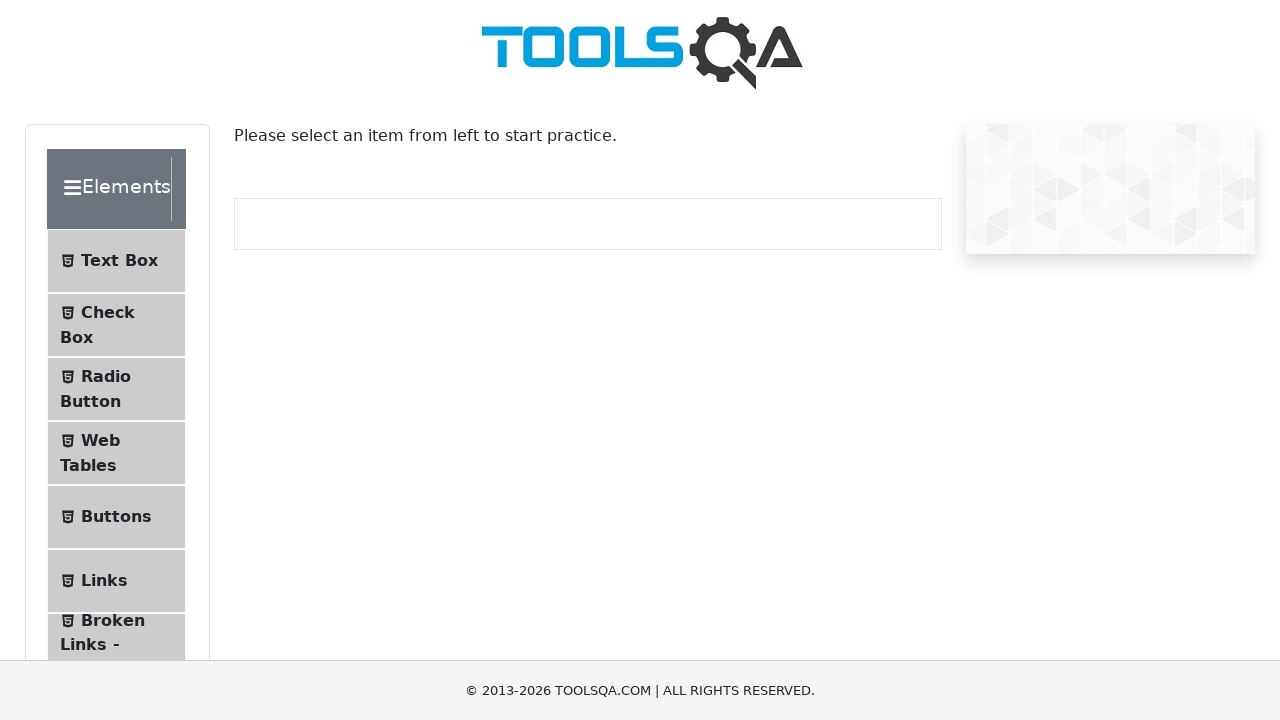

Clicked on Buttons menu item in left sidebar at (116, 517) on xpath=//*[@id='item-4']
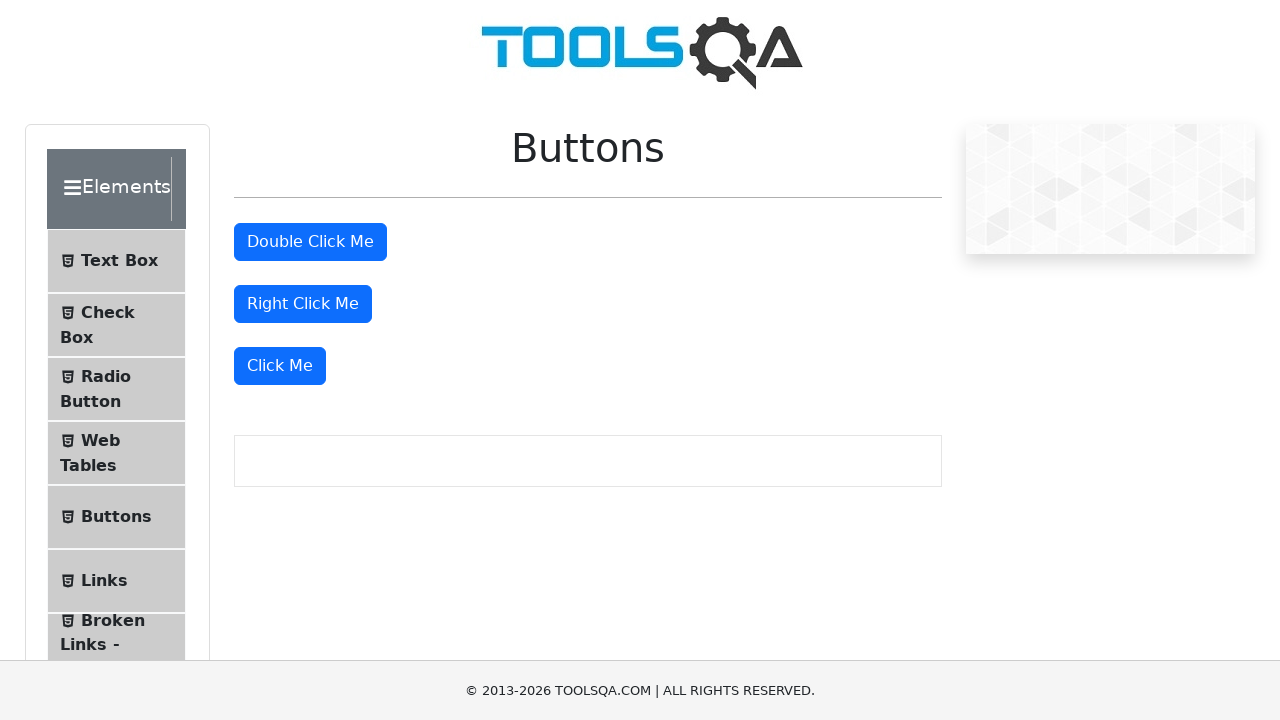

Scrolled down 250 pixels to view buttons
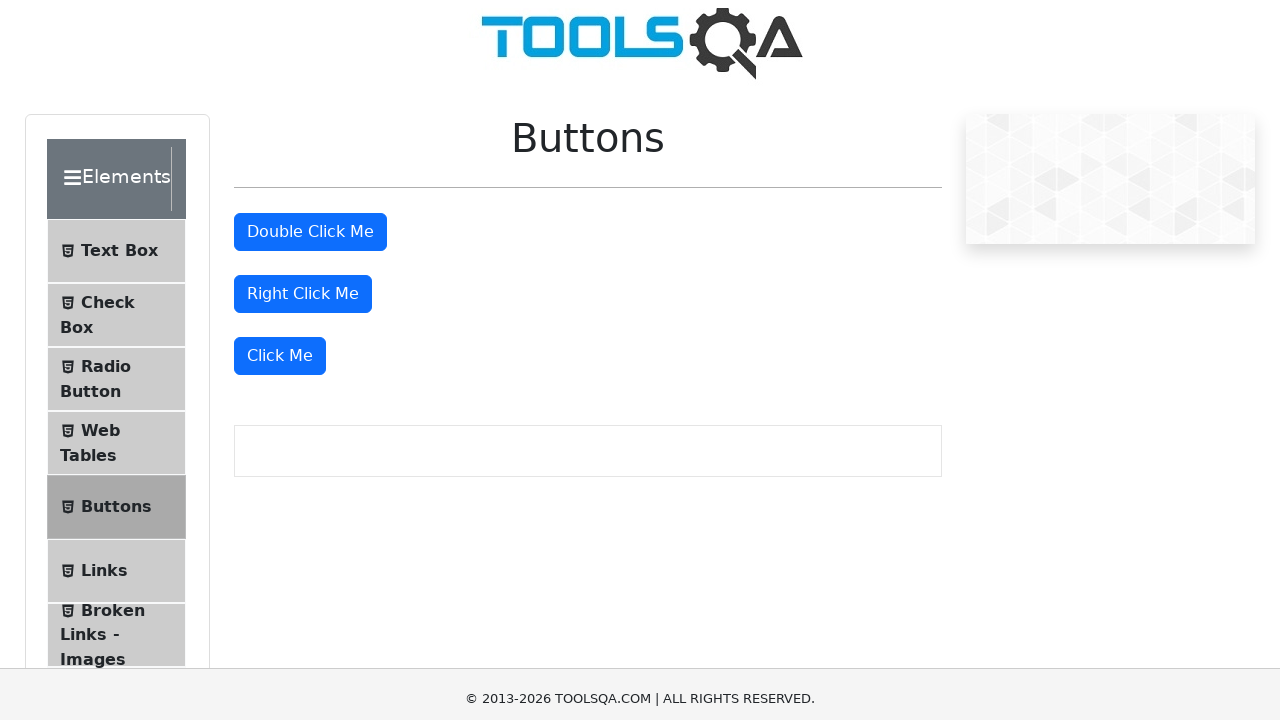

Double-clicked the double-click button at (310, 6) on #doubleClickBtn
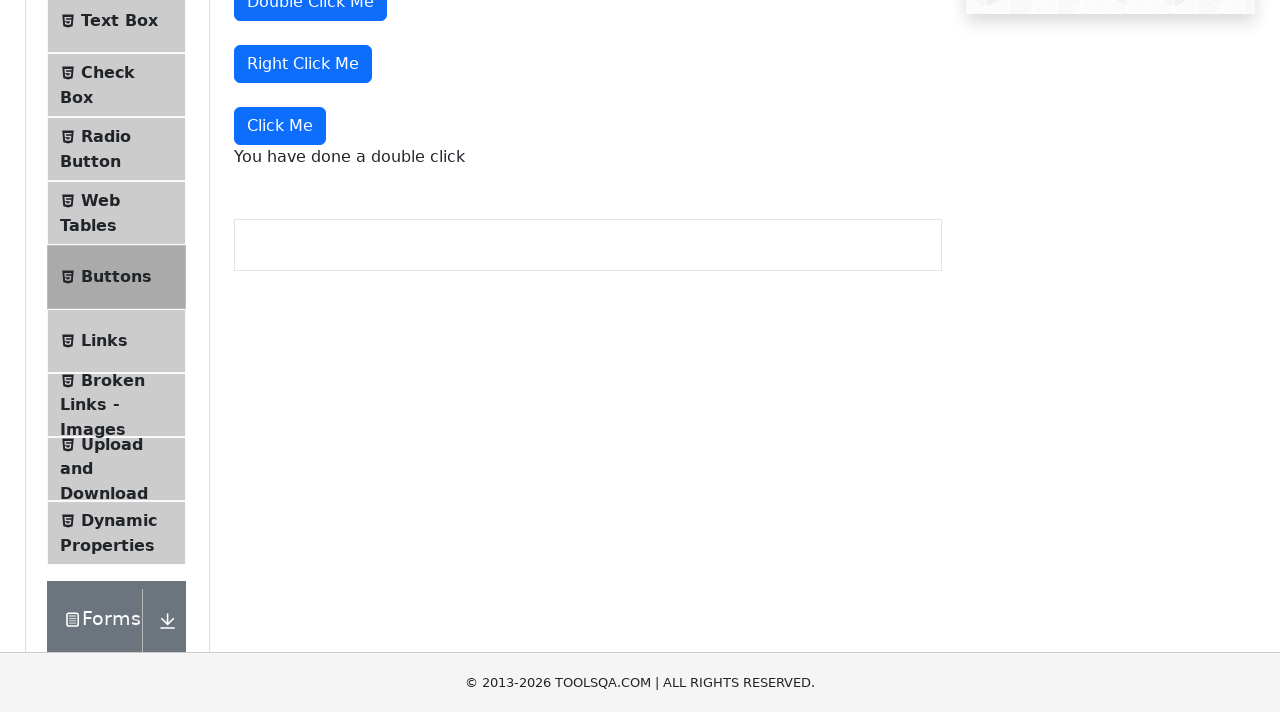

Double-click message appeared on page
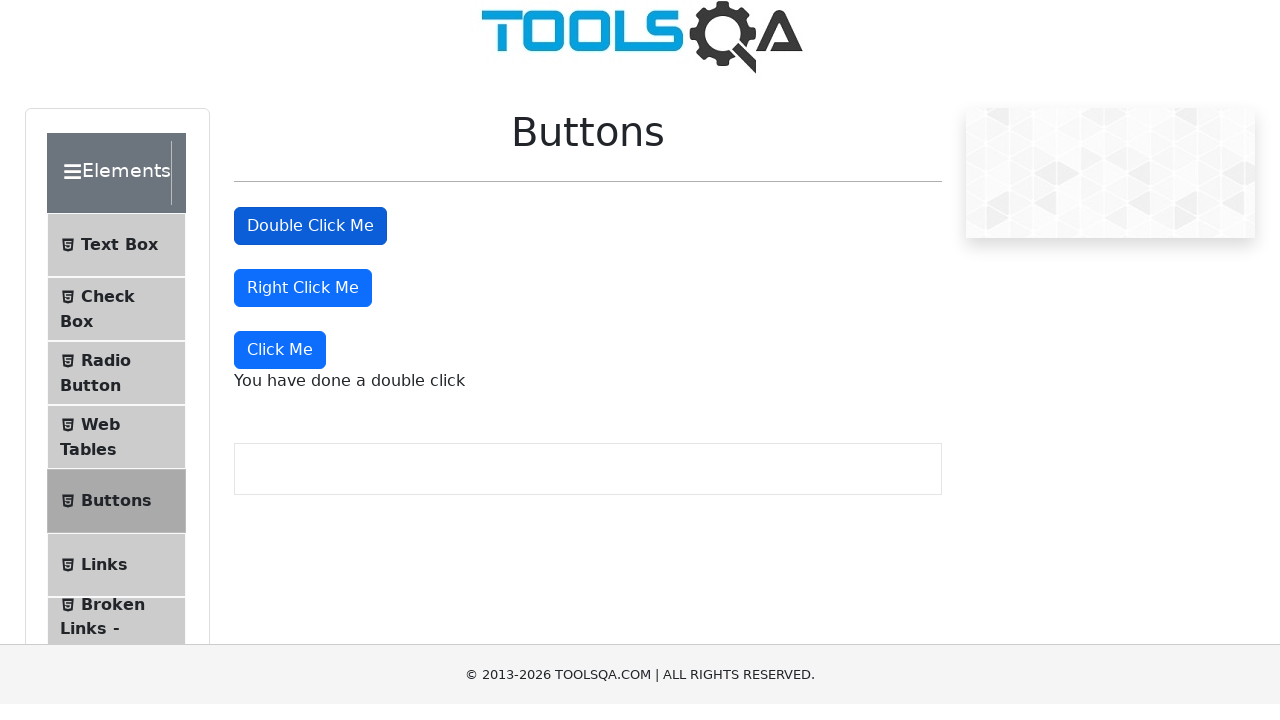

Performed regular click on Click Me button at (280, 366) on button:has-text('Click Me'):not(#doubleClickBtn):not(:has-text('Right'))
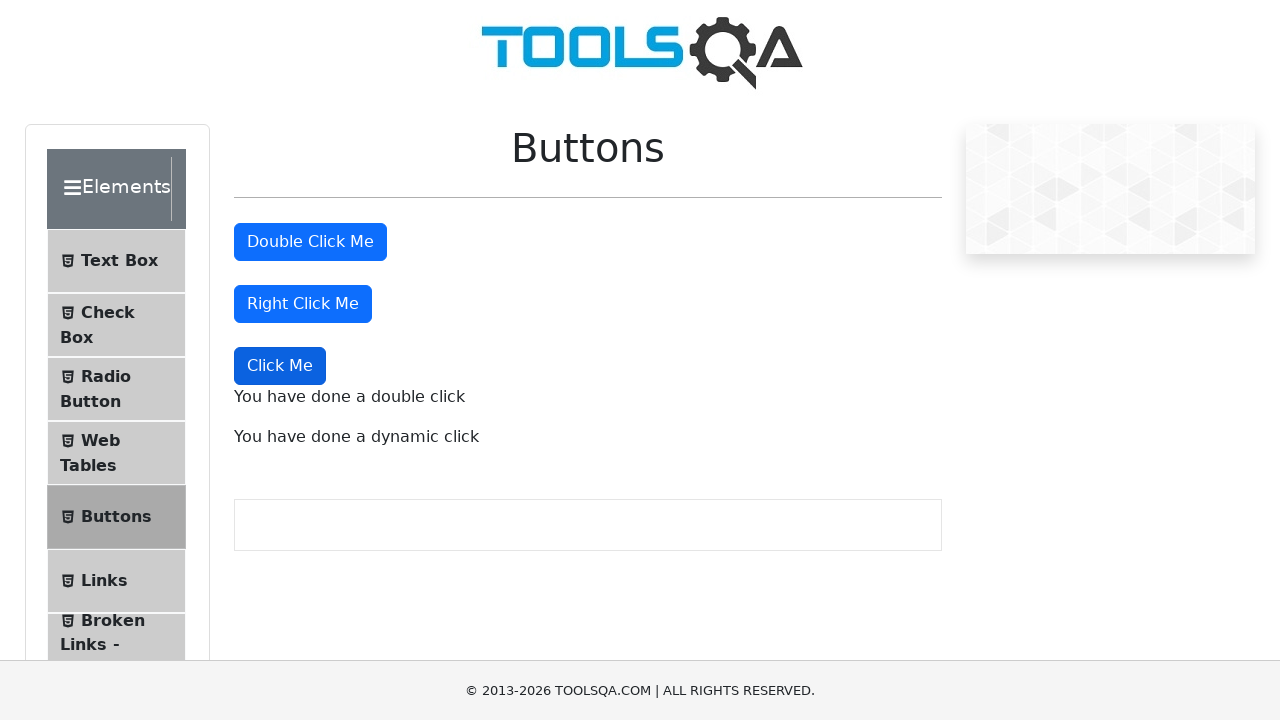

Dynamic click message appeared on page
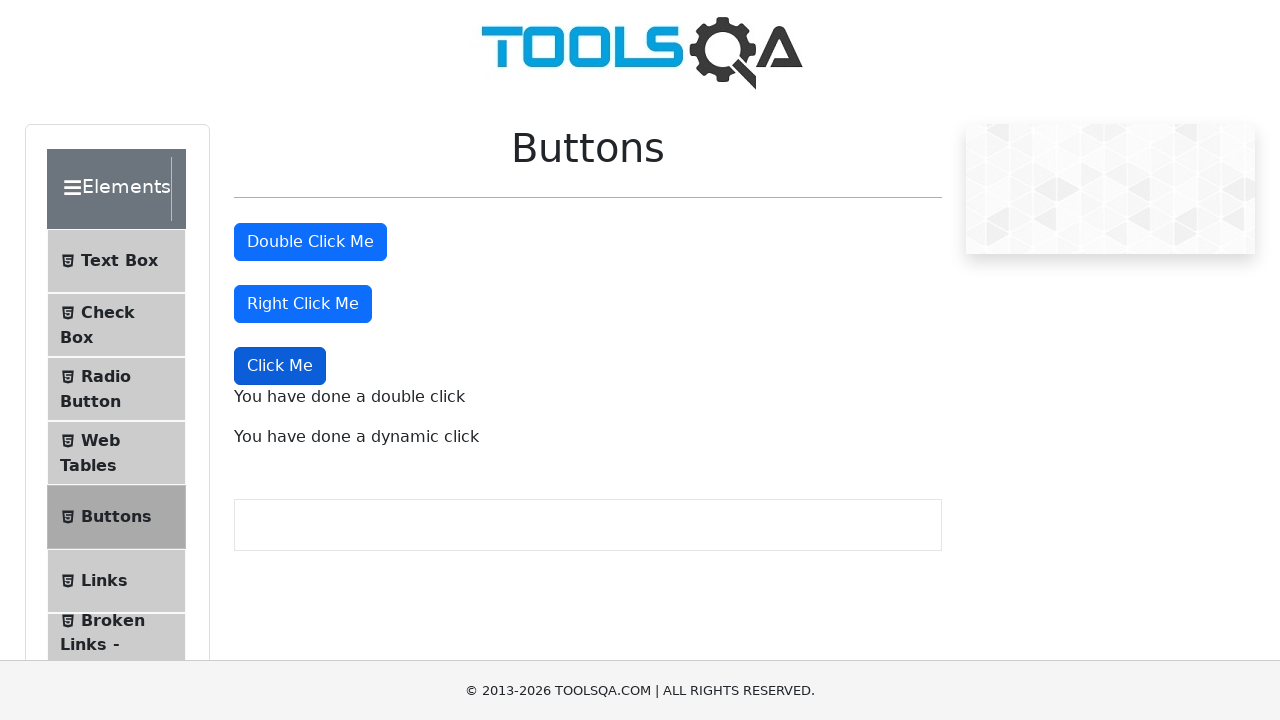

Performed right-click on Right Click Me button at (303, 304) on button:has-text('Right Click Me')
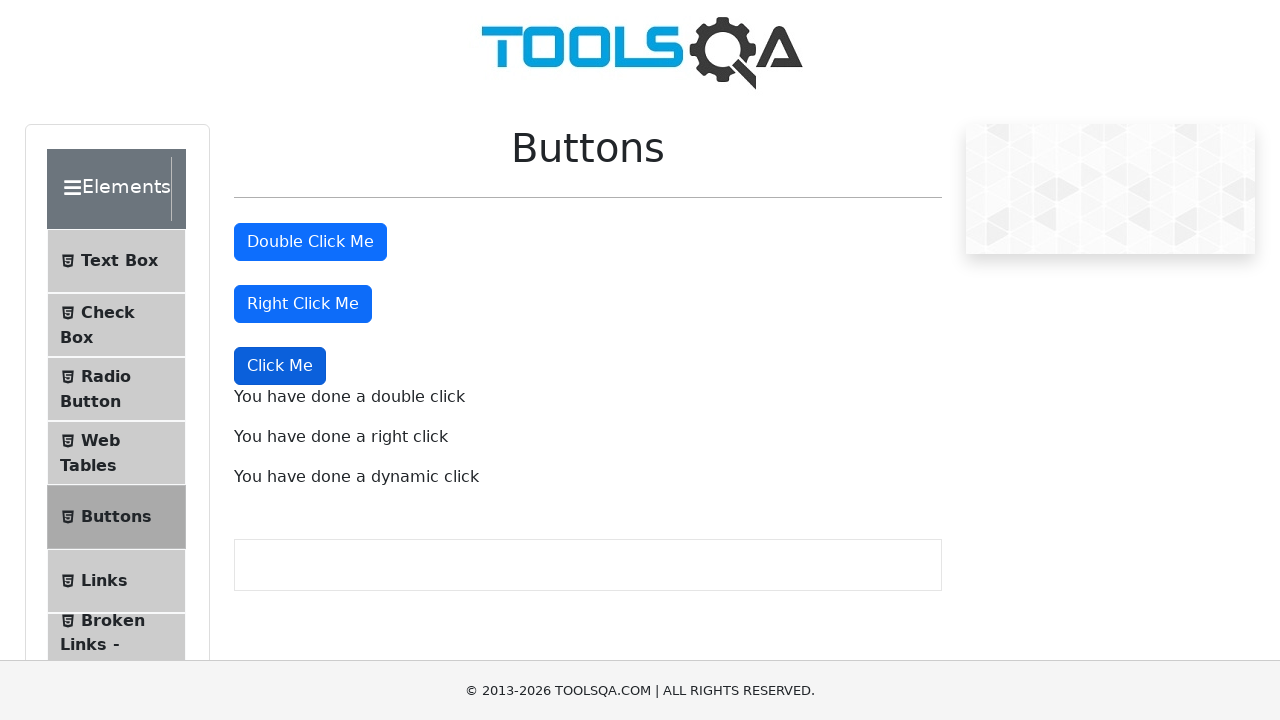

Right-click message appeared on page
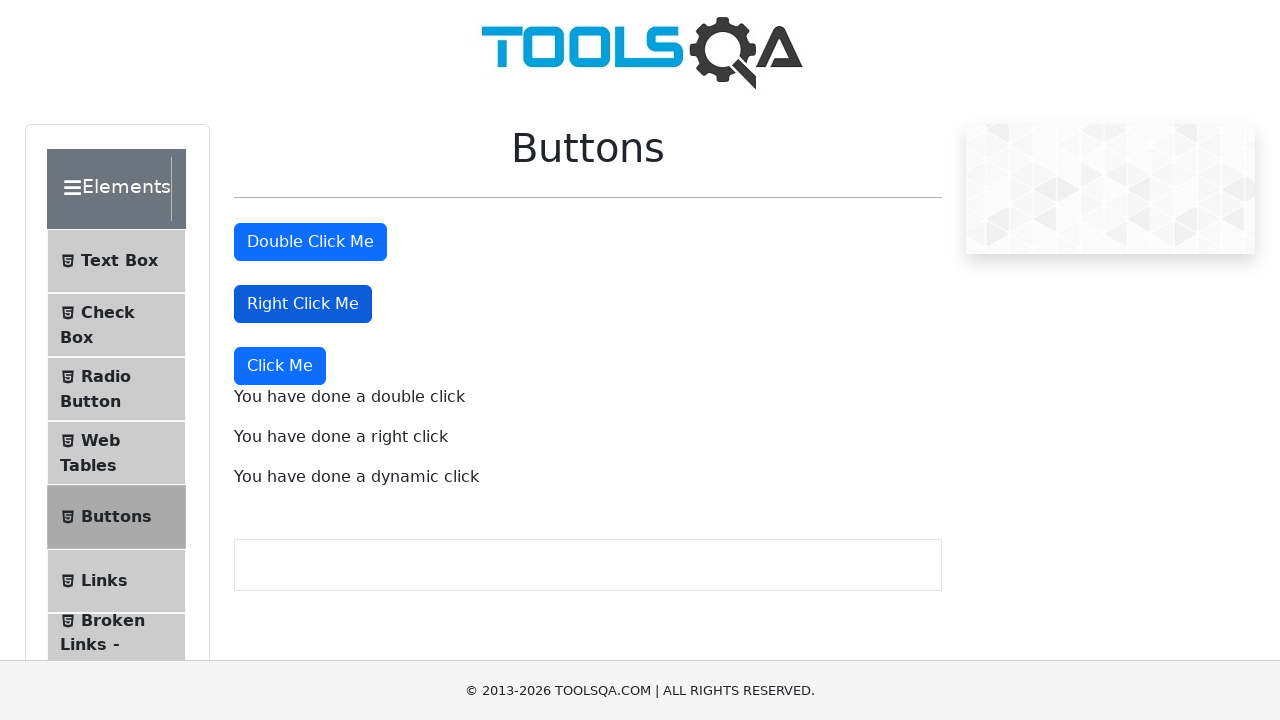

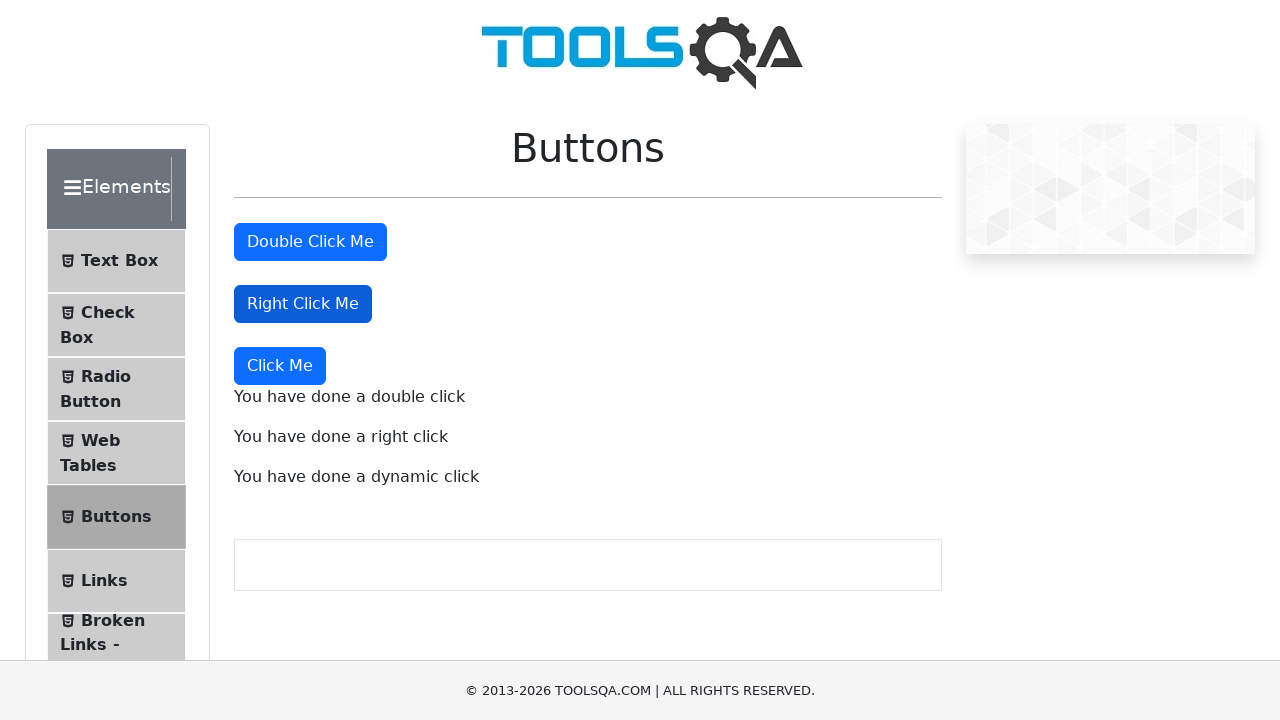